Tests percentage calculation with zero as second input and verifies result equals 0

Starting URL: https://www.calculator.net/

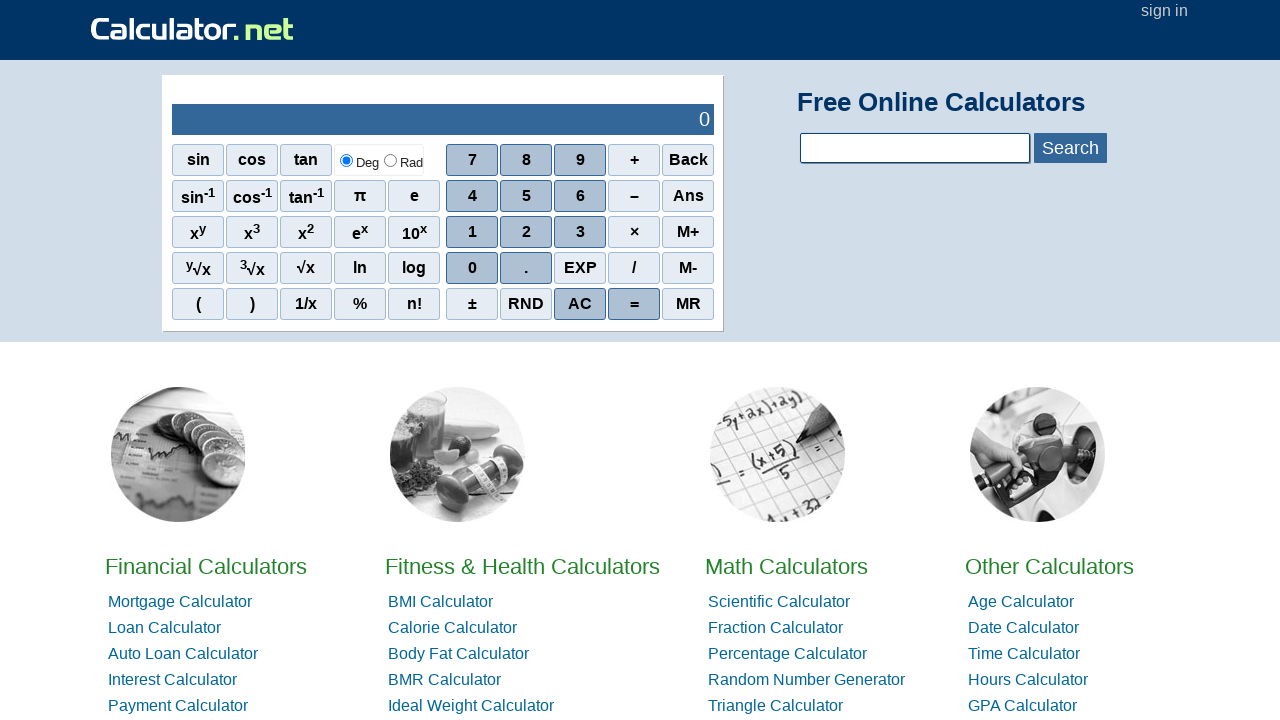

Clicked on percentage calculator link from home page at (786, 566) on xpath=//*[@id="homelistwrap"]/div[3]/div[2]/a
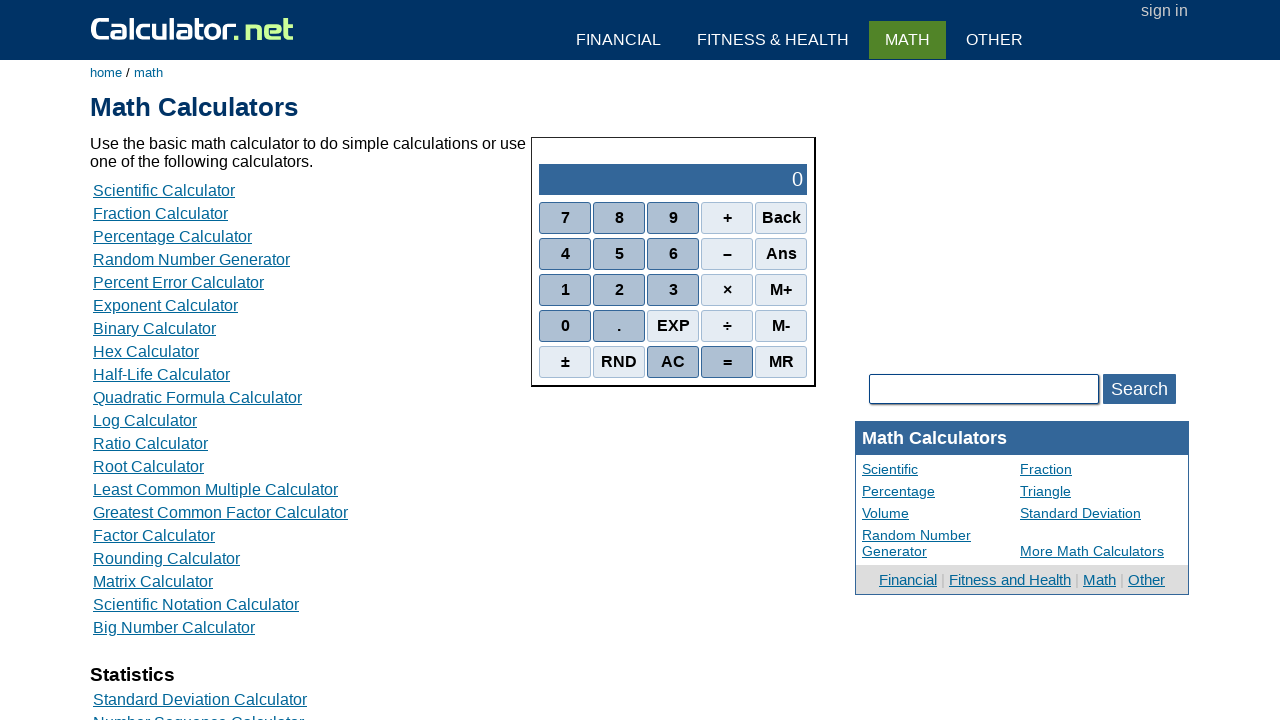

Clicked on percentage calculation option at (172, 236) on xpath=//*[@id="content"]/table[2]/tbody/tr/td/div[3]/a
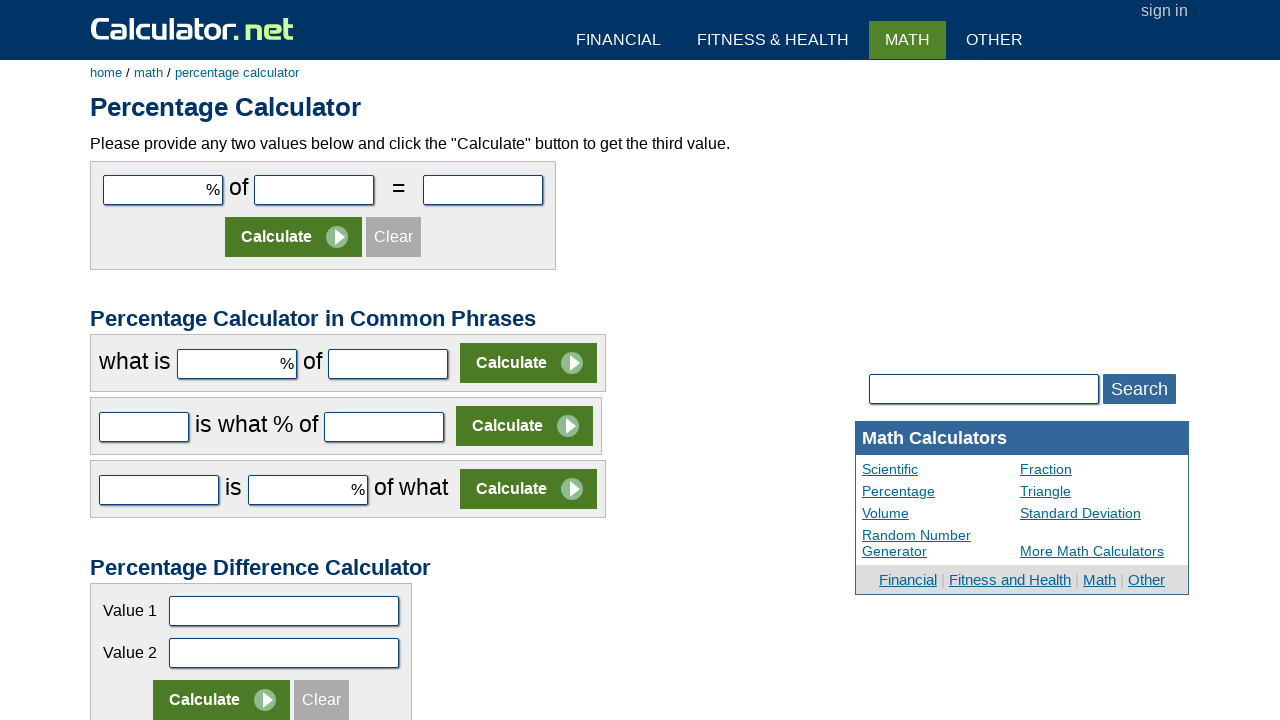

Filled first input field with value 55 on #cpar1
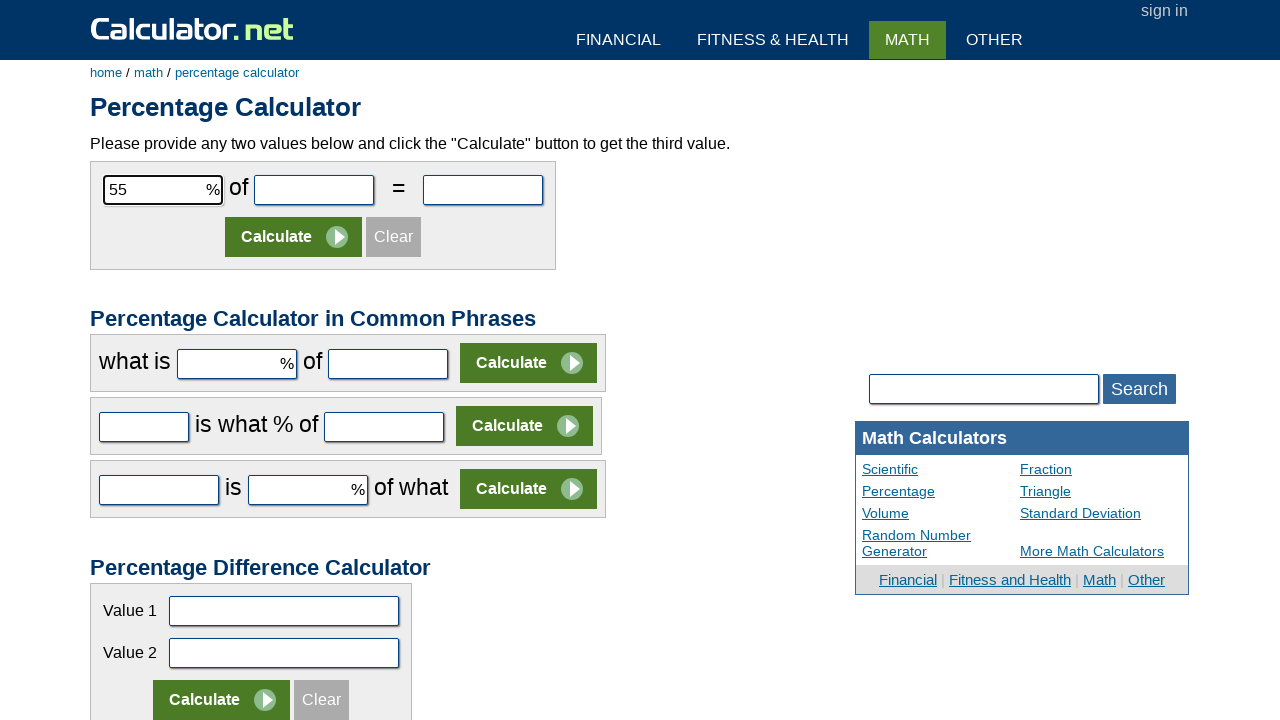

Filled second input field with value 0 (zero) on #cpar2
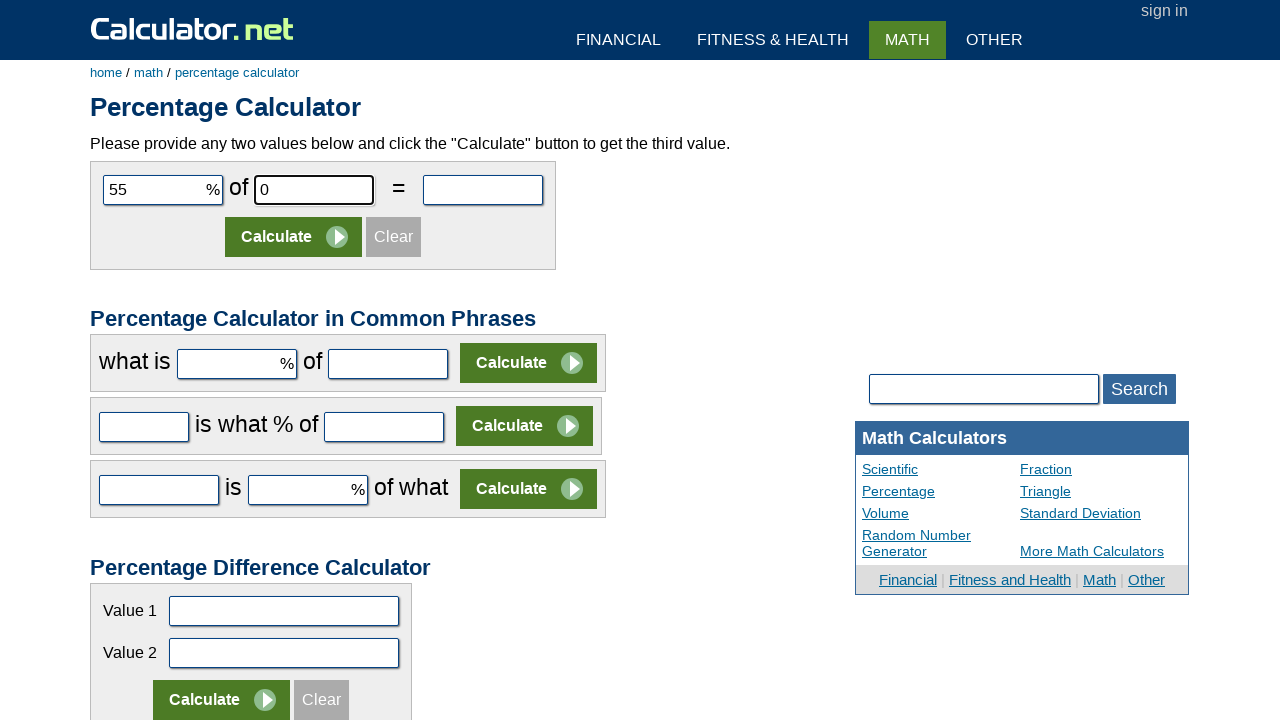

Clicked calculate button to compute percentage result at (294, 237) on xpath=//*[@id="content"]/form[1]/table/tbody/tr[2]/td/input[2]
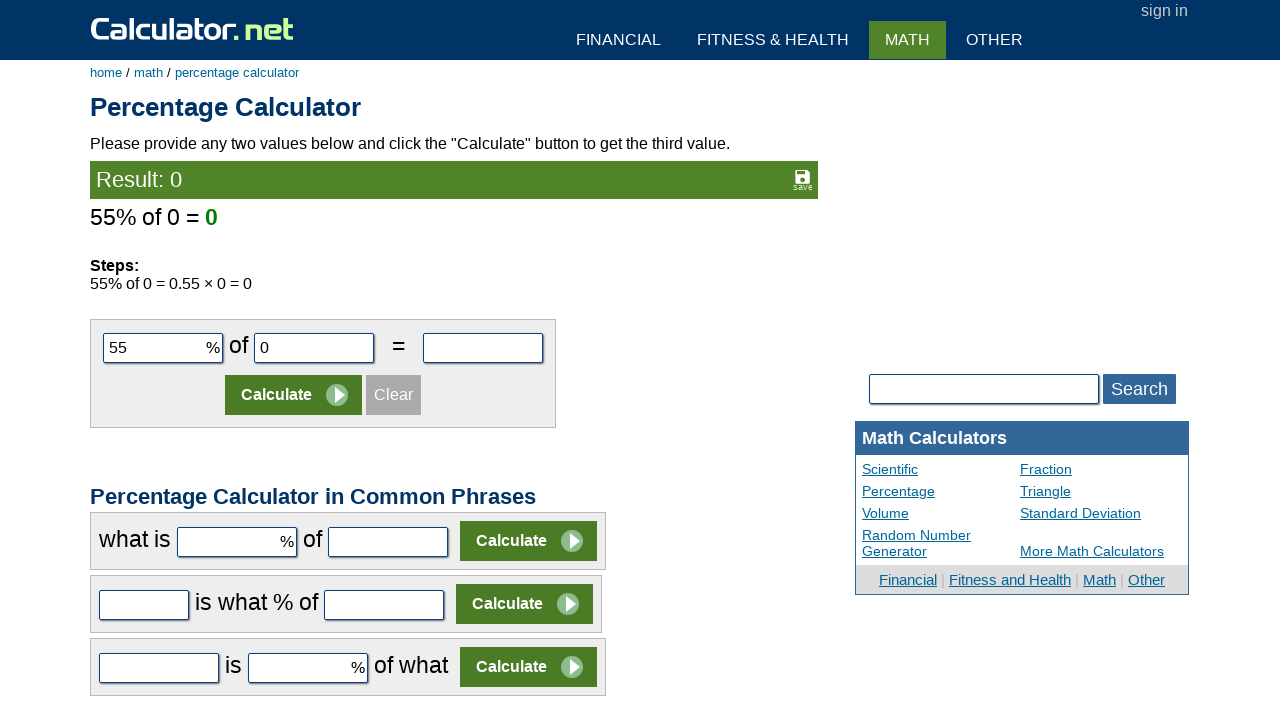

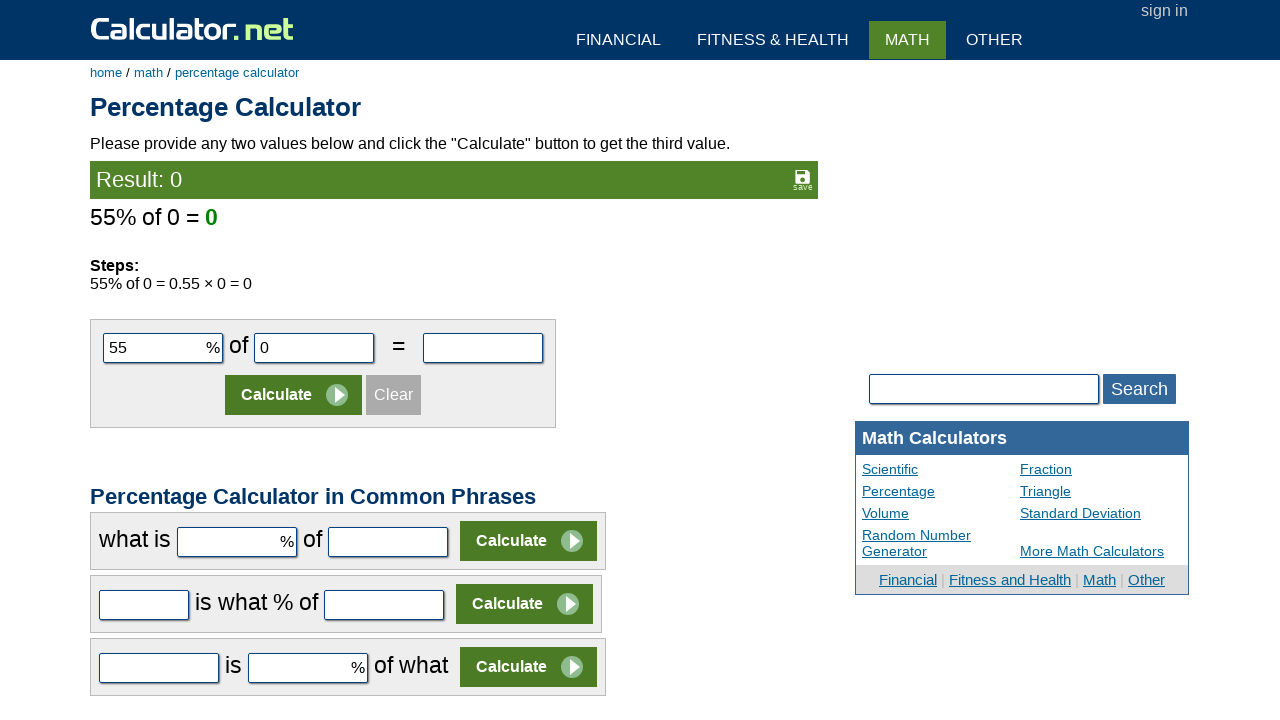